Scrolls to the bottom of the page using JavaScript and captures the Y offset value

Starting URL: http://helion.pl

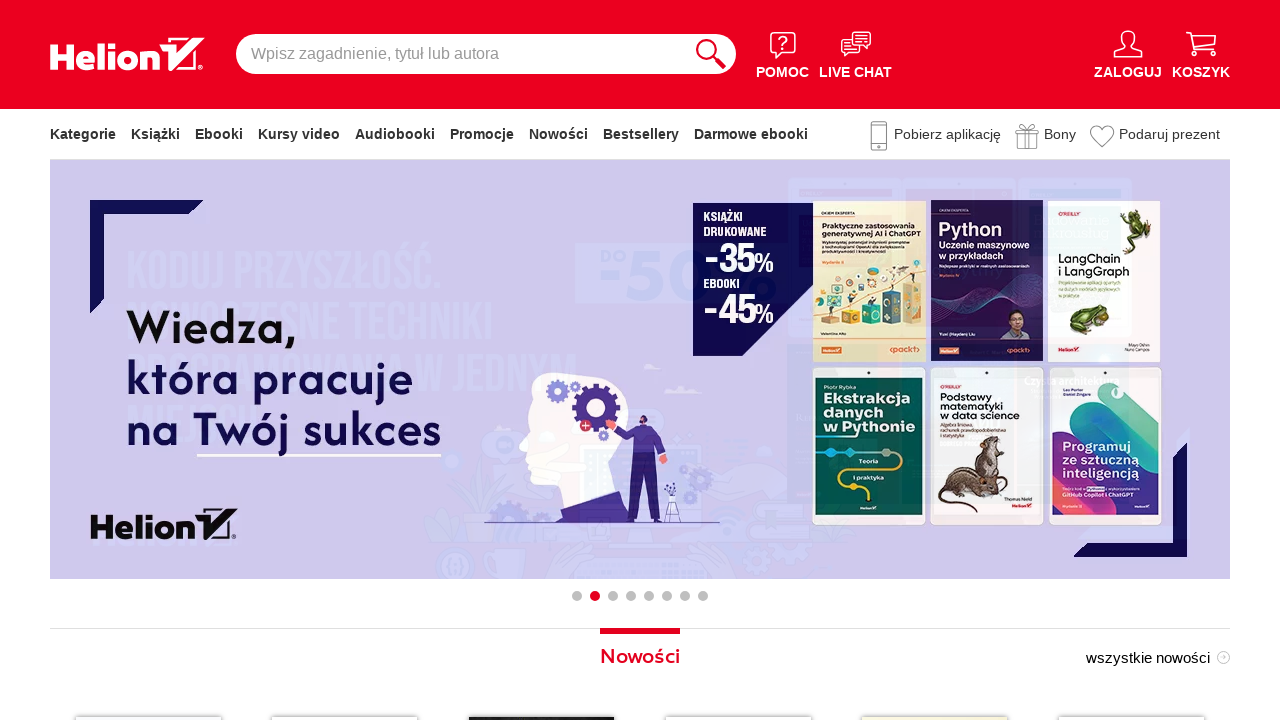

Scrolled to the bottom of the page using JavaScript
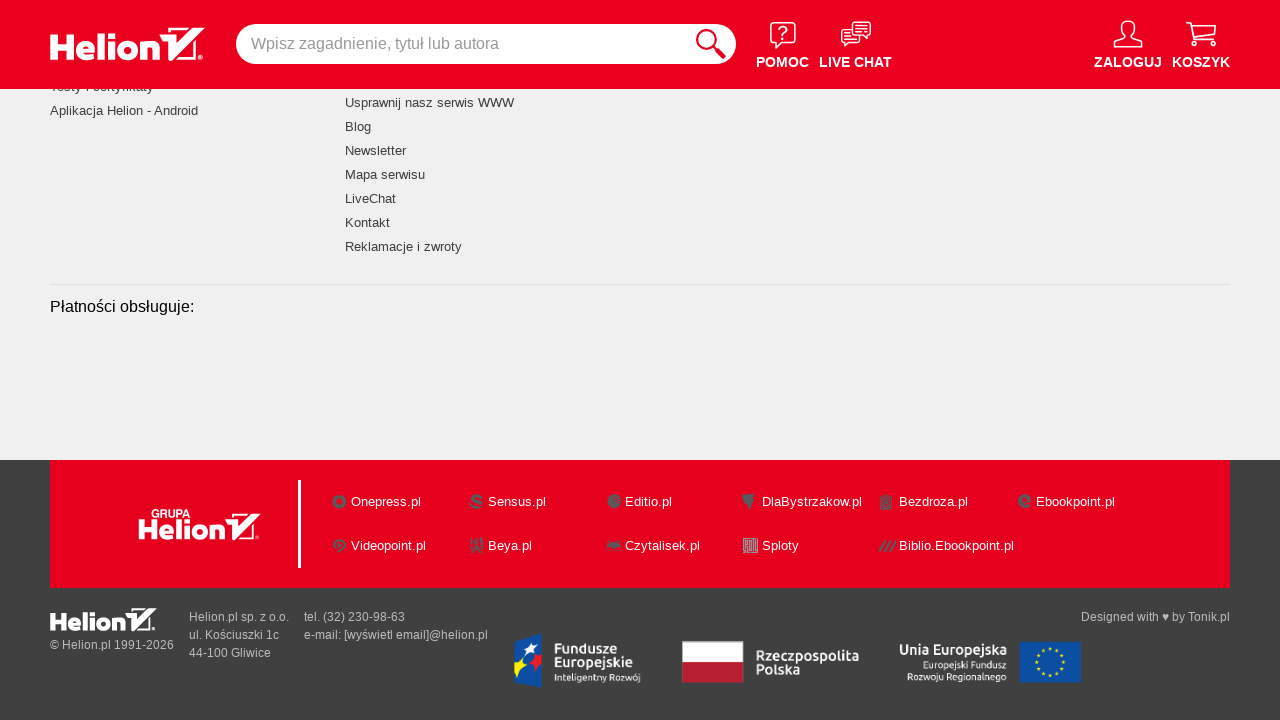

Captured Y offset value: 6885
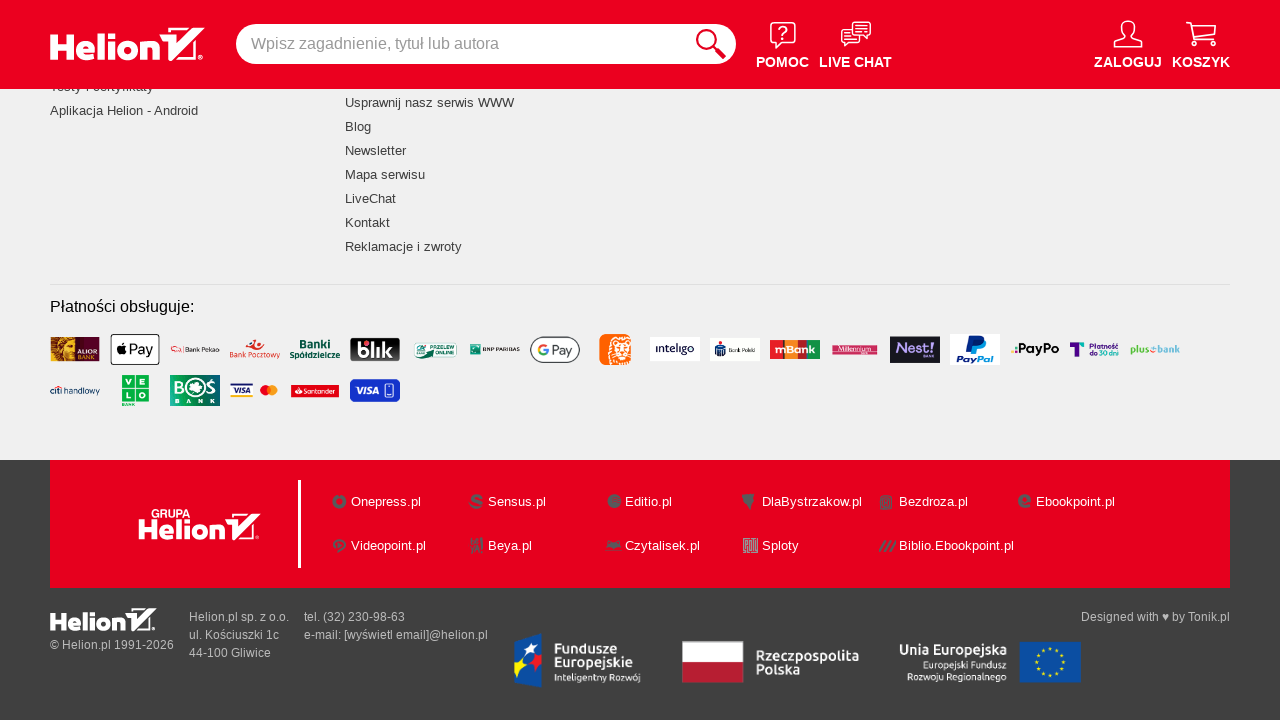

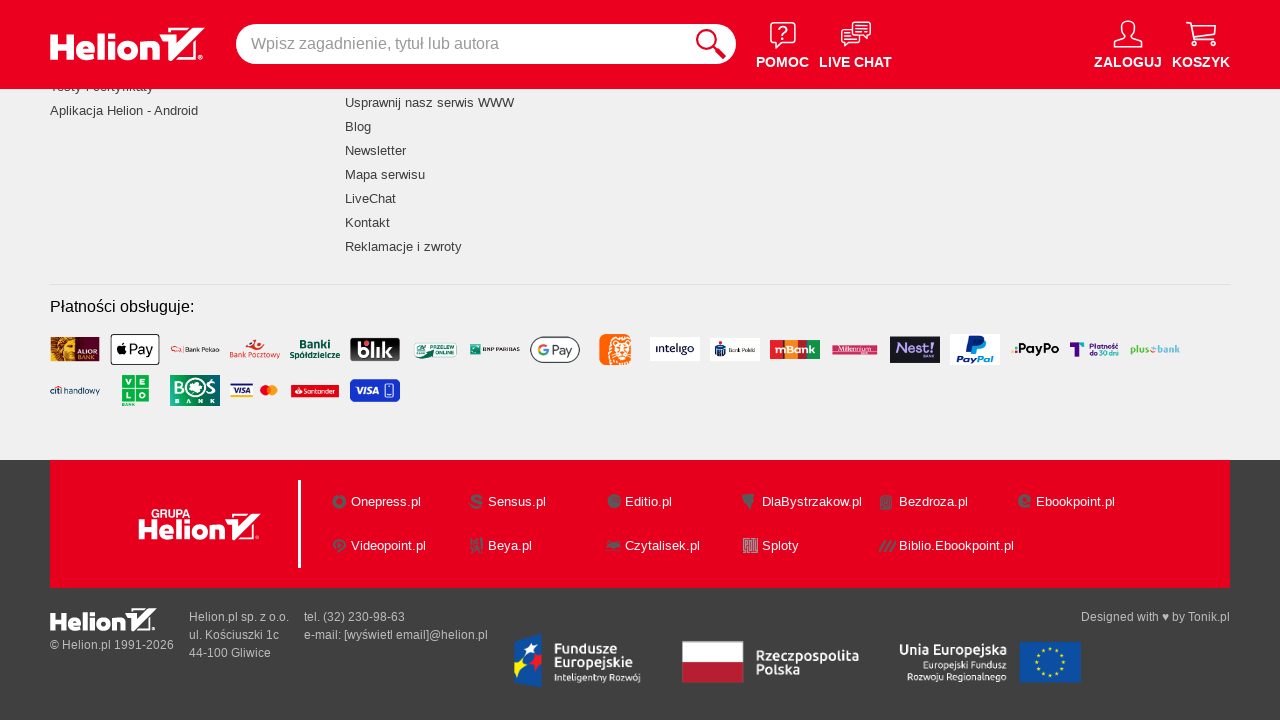